Tests Forgot Password with an invalid email ID and verifies error message and snackbar

Starting URL: https://accounts.vmmaps.com/

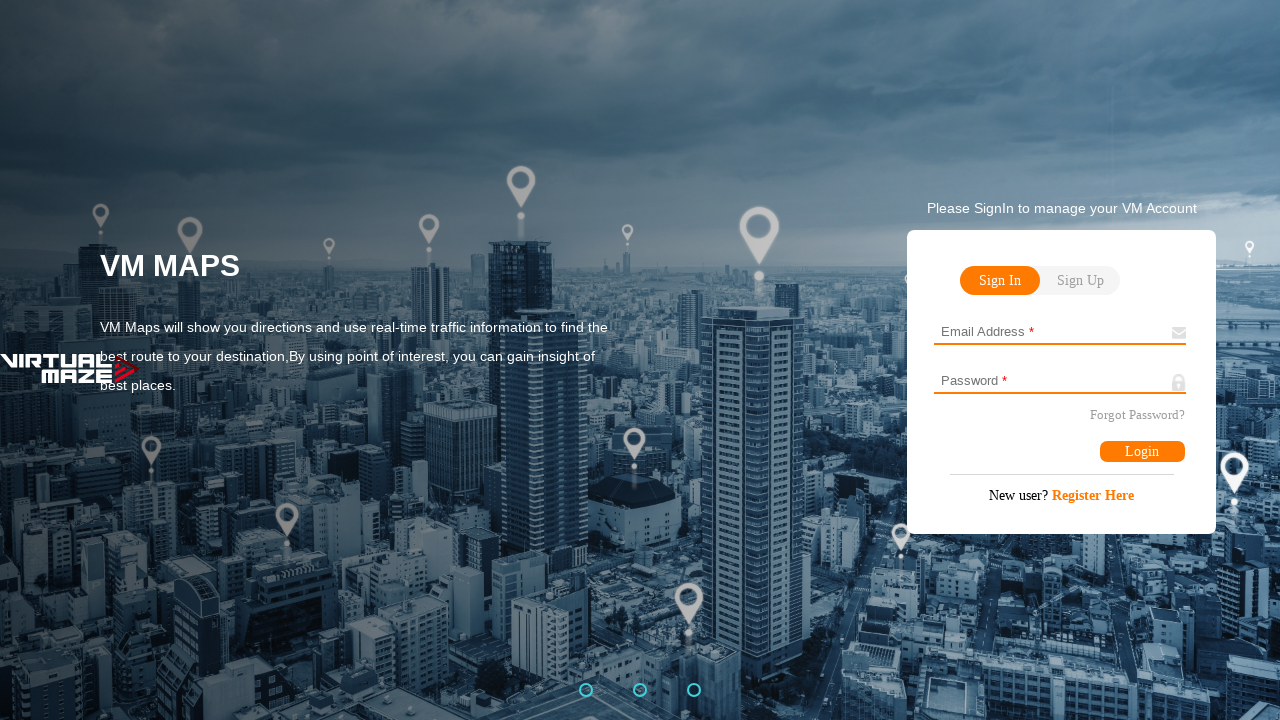

Waited 5 seconds for page to load
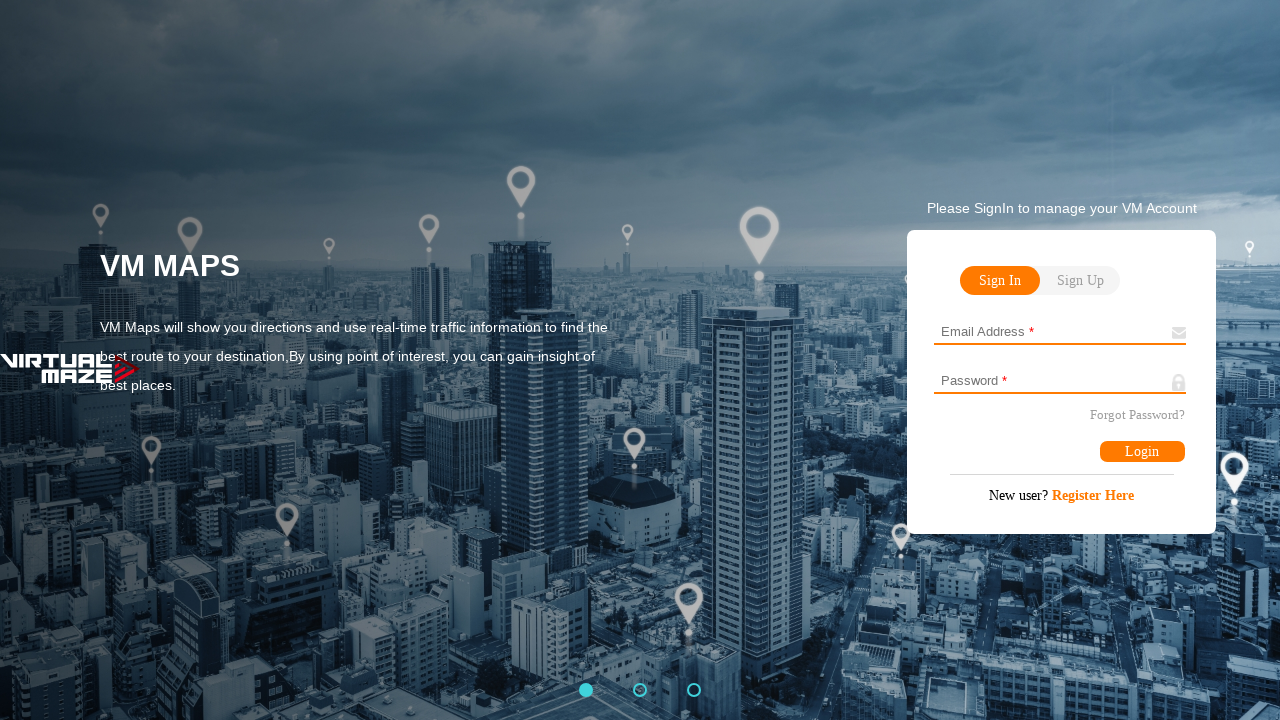

Filled login email field with invalid email 'testuser456@mail.com' on #login-email
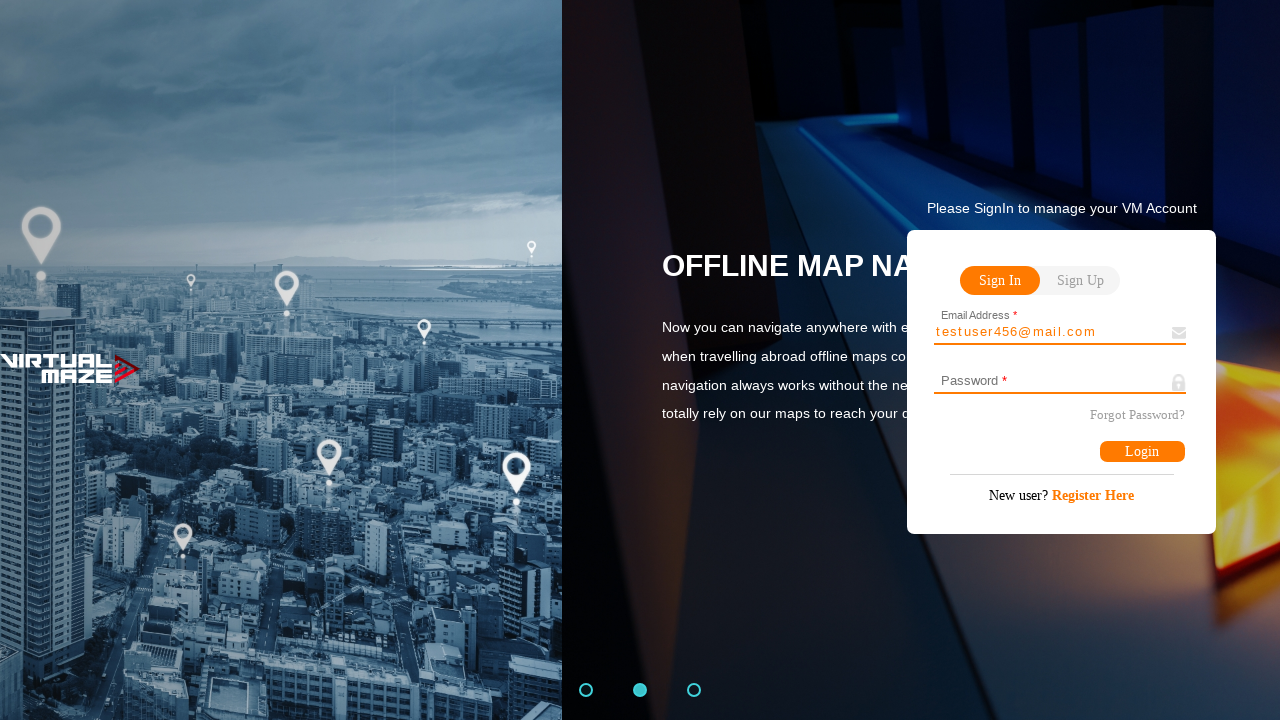

Clicked Forgot Password button at (1137, 416) on #Forgot-Password
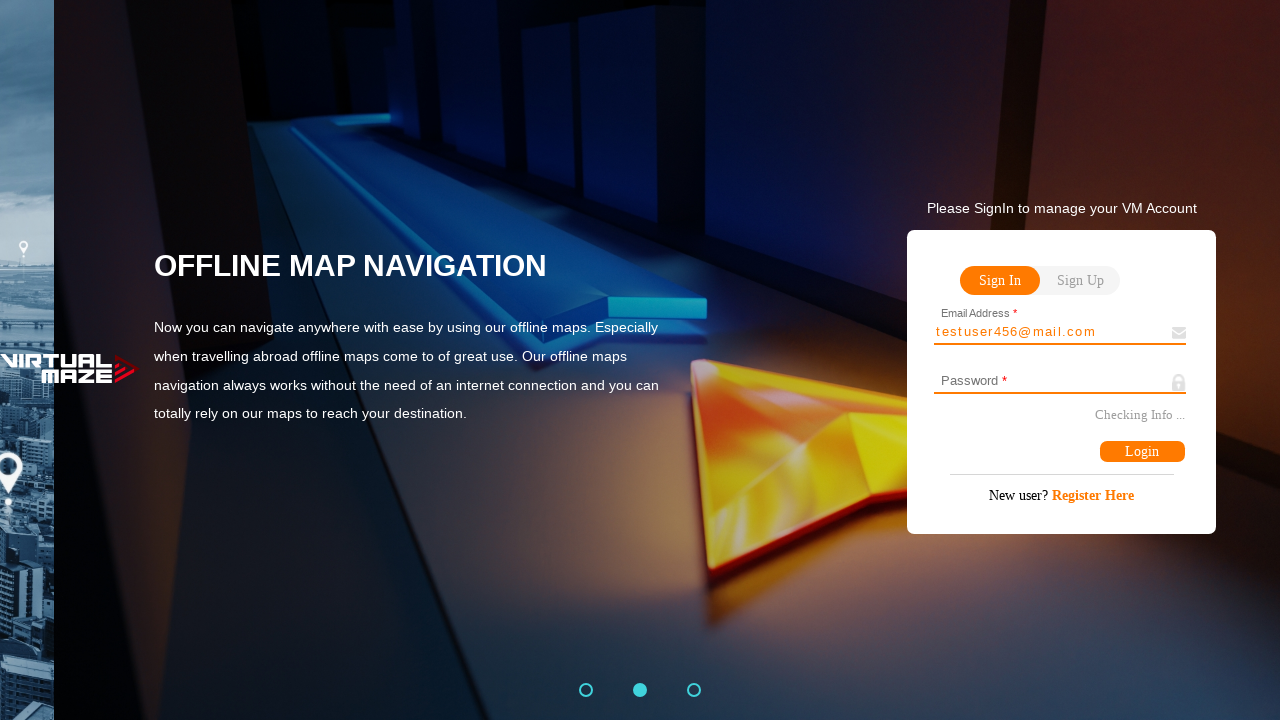

Waited 3 seconds for forgot password response
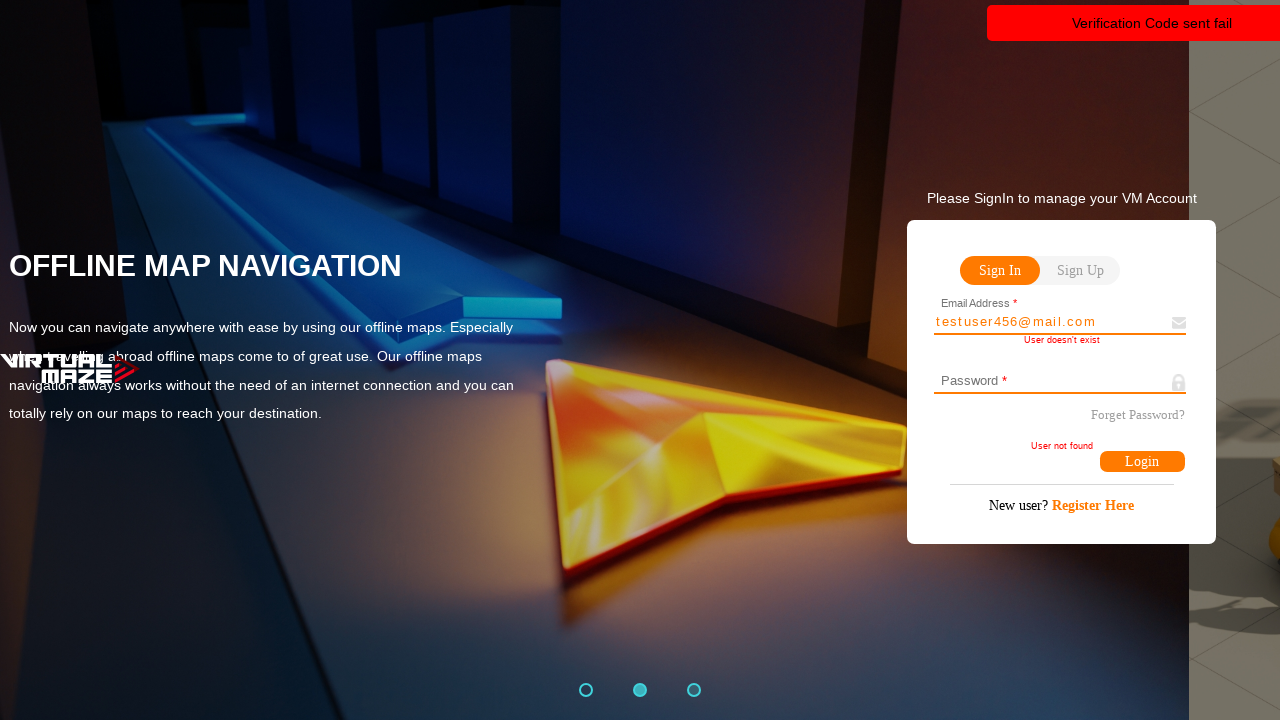

Located error message element
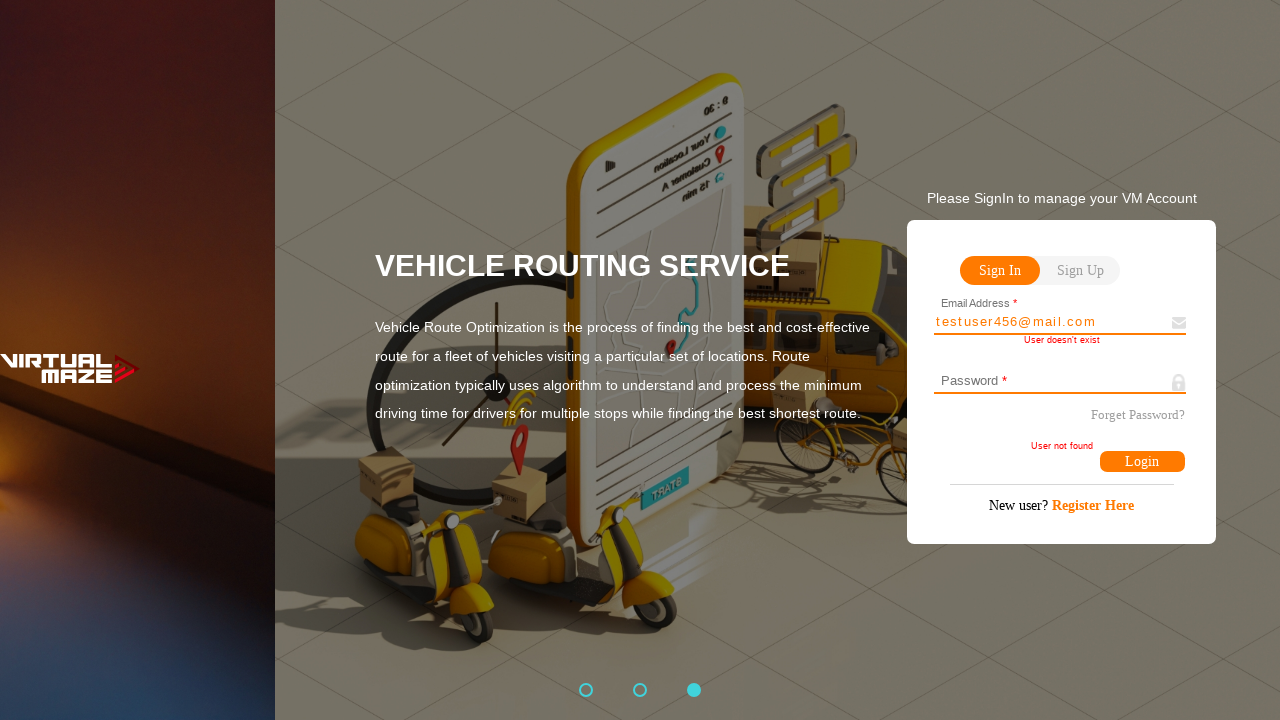

Verified error message displays 'User doesn't exist'
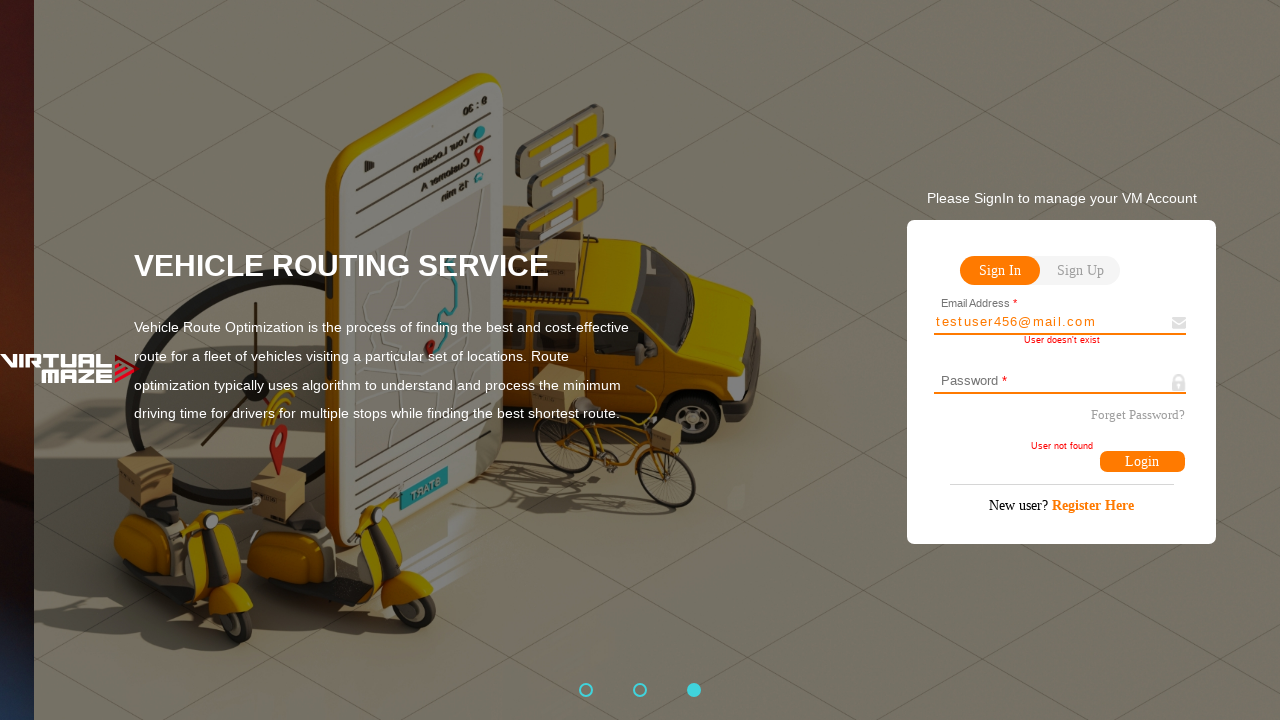

Located snackbar element
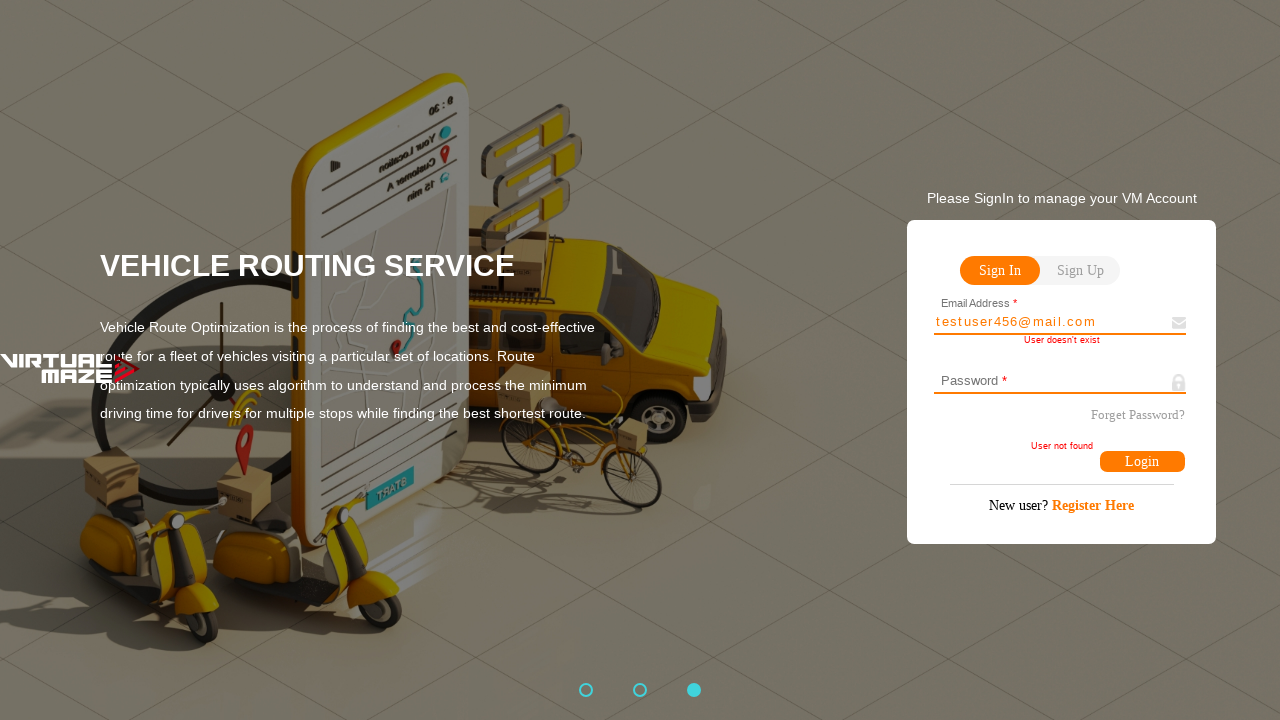

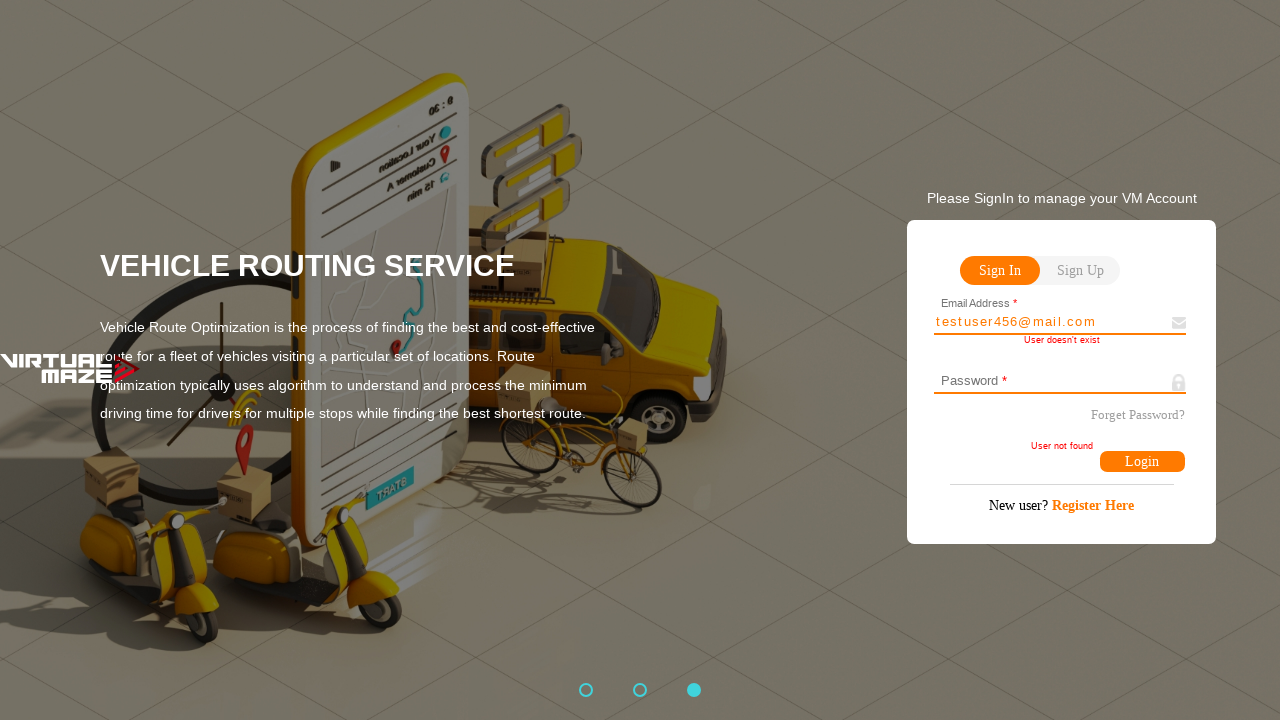